Tests opening a new tab by clicking a link and switching to the new window to verify content is displayed

Starting URL: https://qavbox.github.io/demo/links/

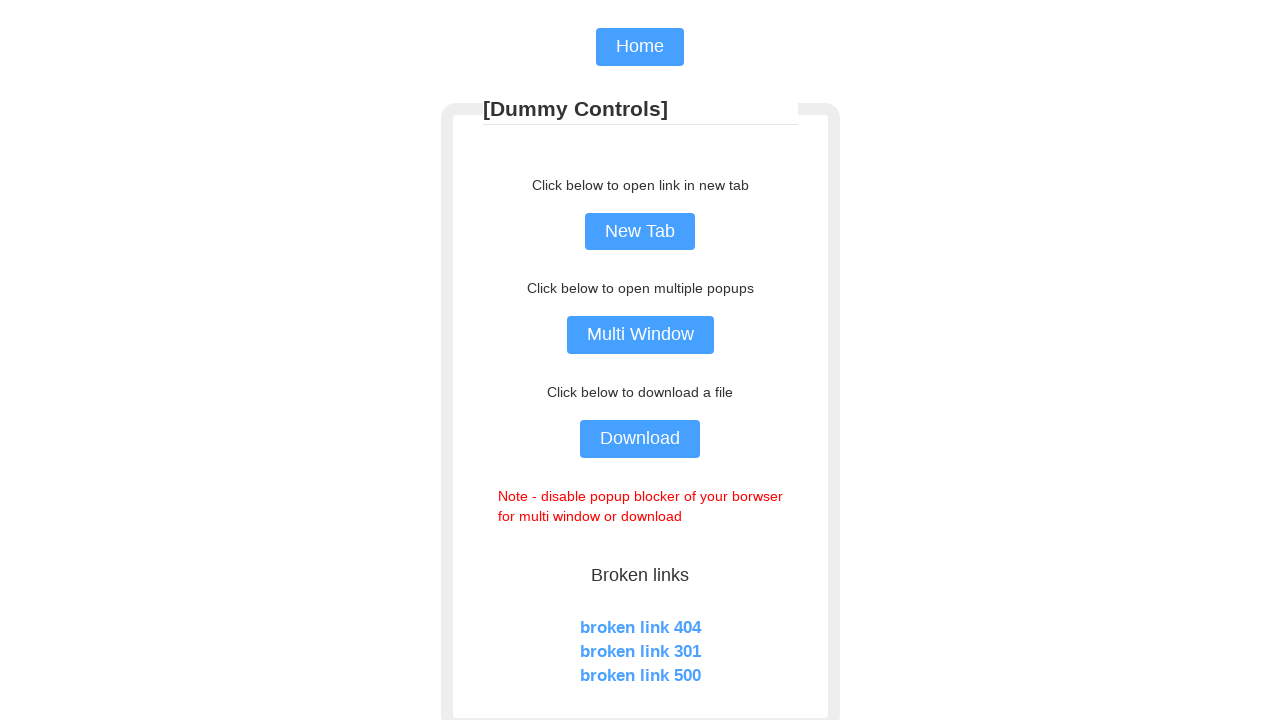

Clicked NewTab link to open a new tab at (640, 232) on input[name='NewTab']
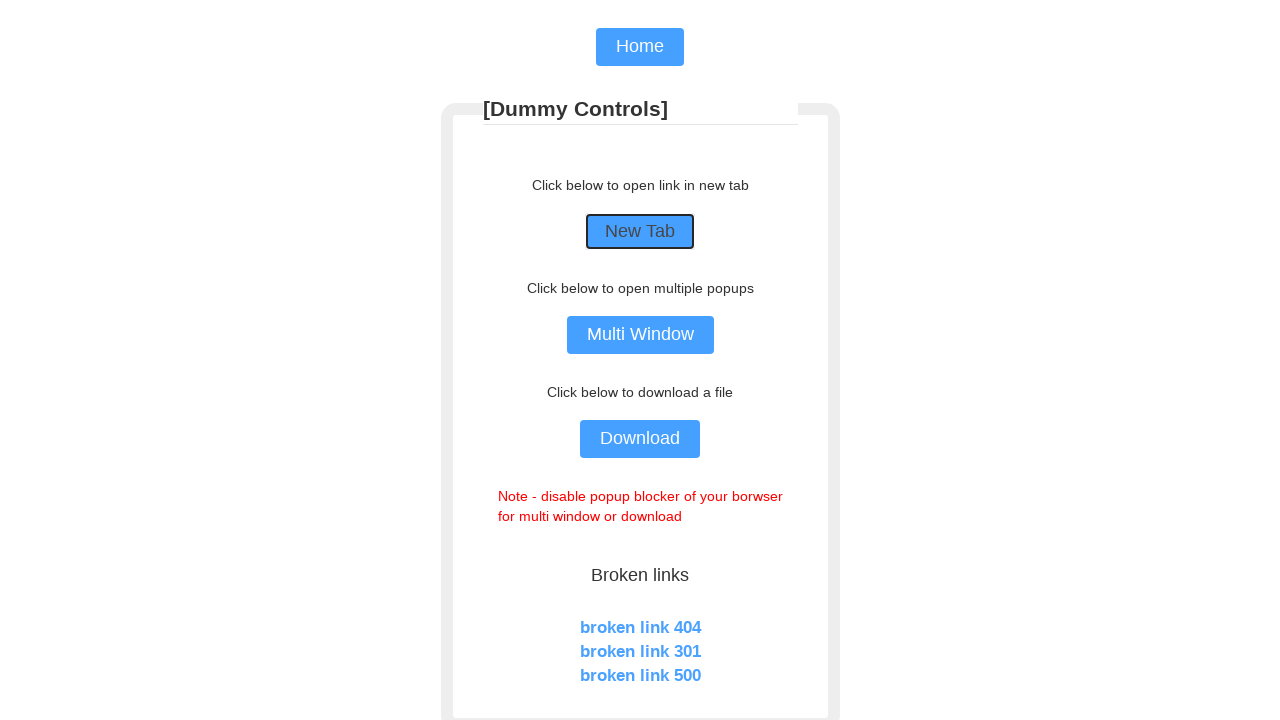

New tab opened and switched to new window
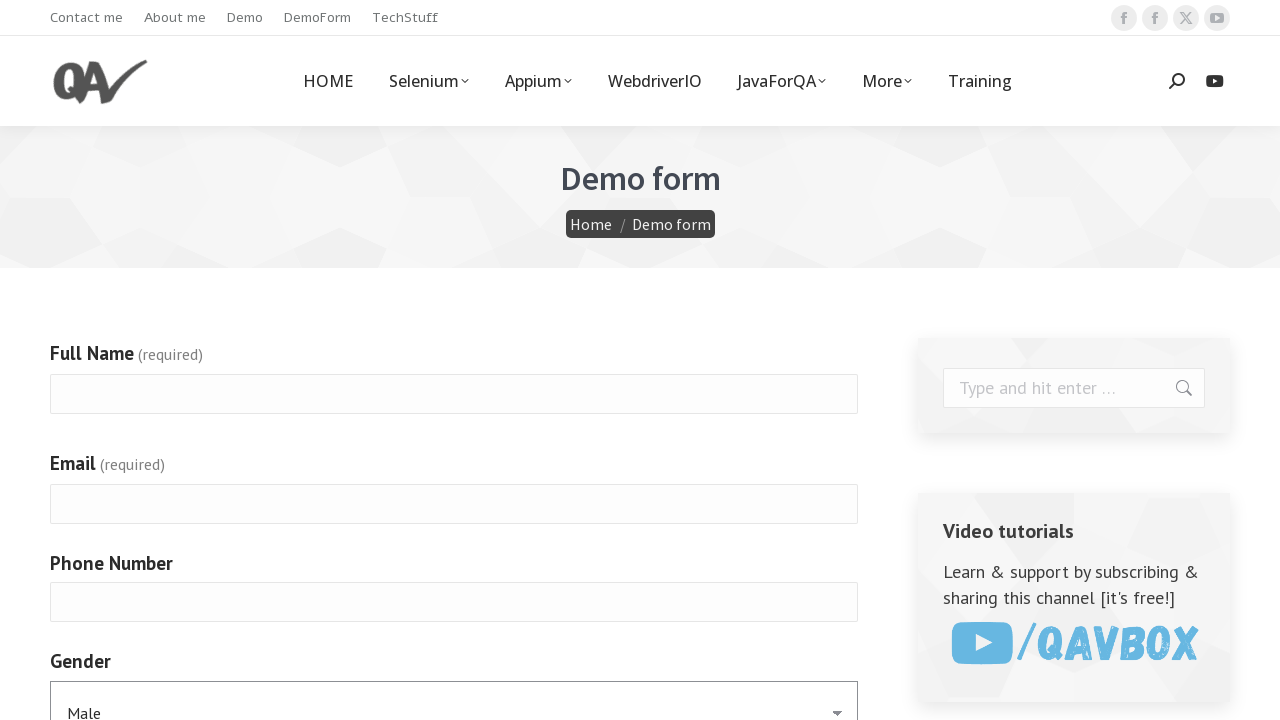

Waited for heading element to load in new tab
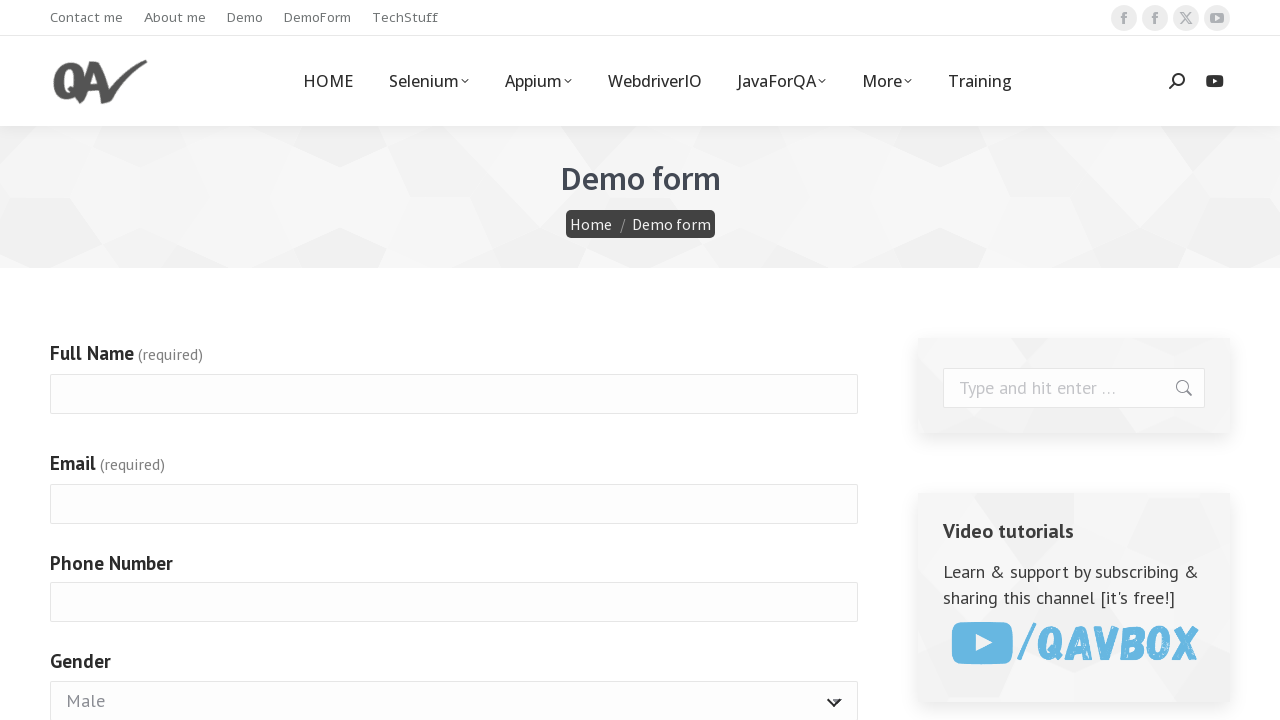

Verified heading text is present: 'Demo form'
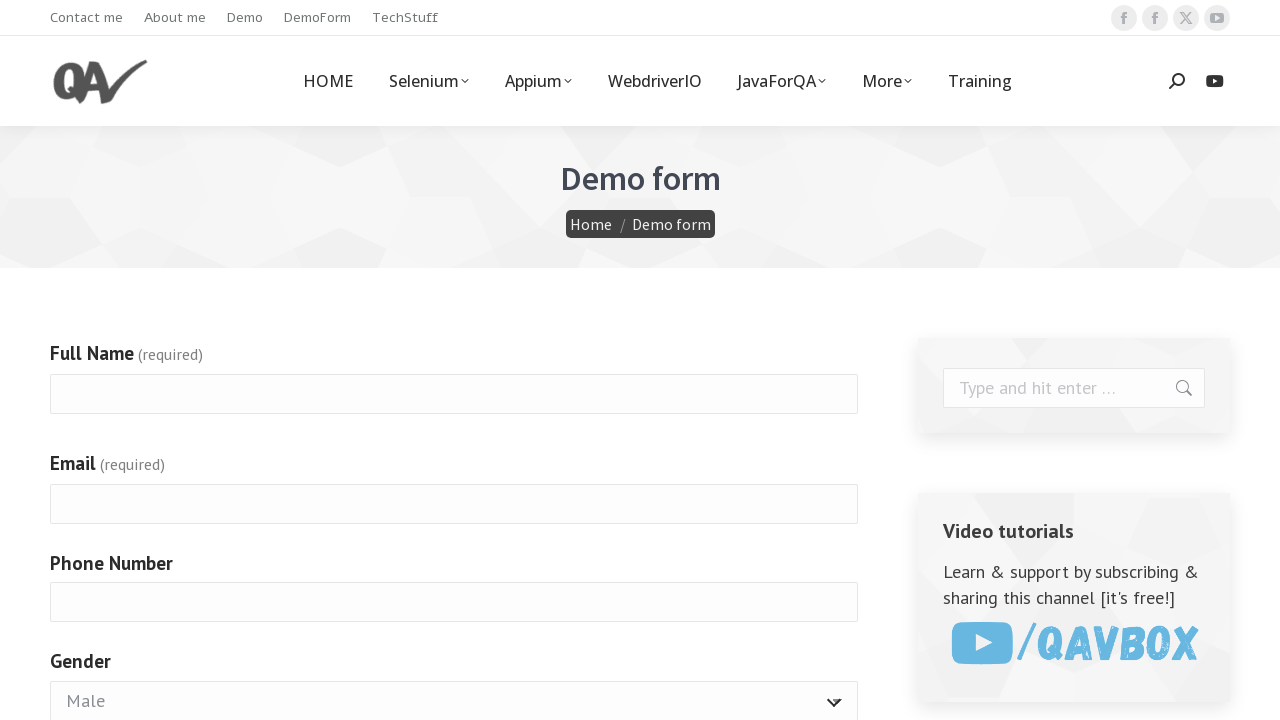

Printed heading text: Demo form
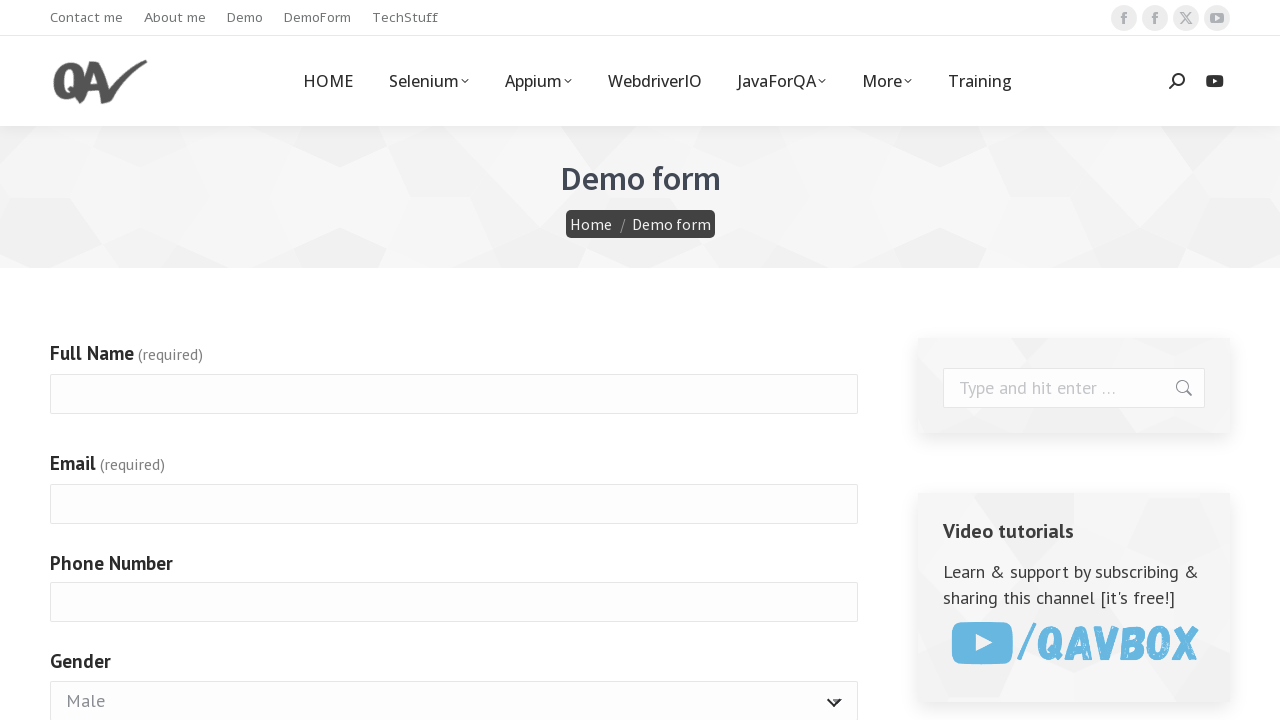

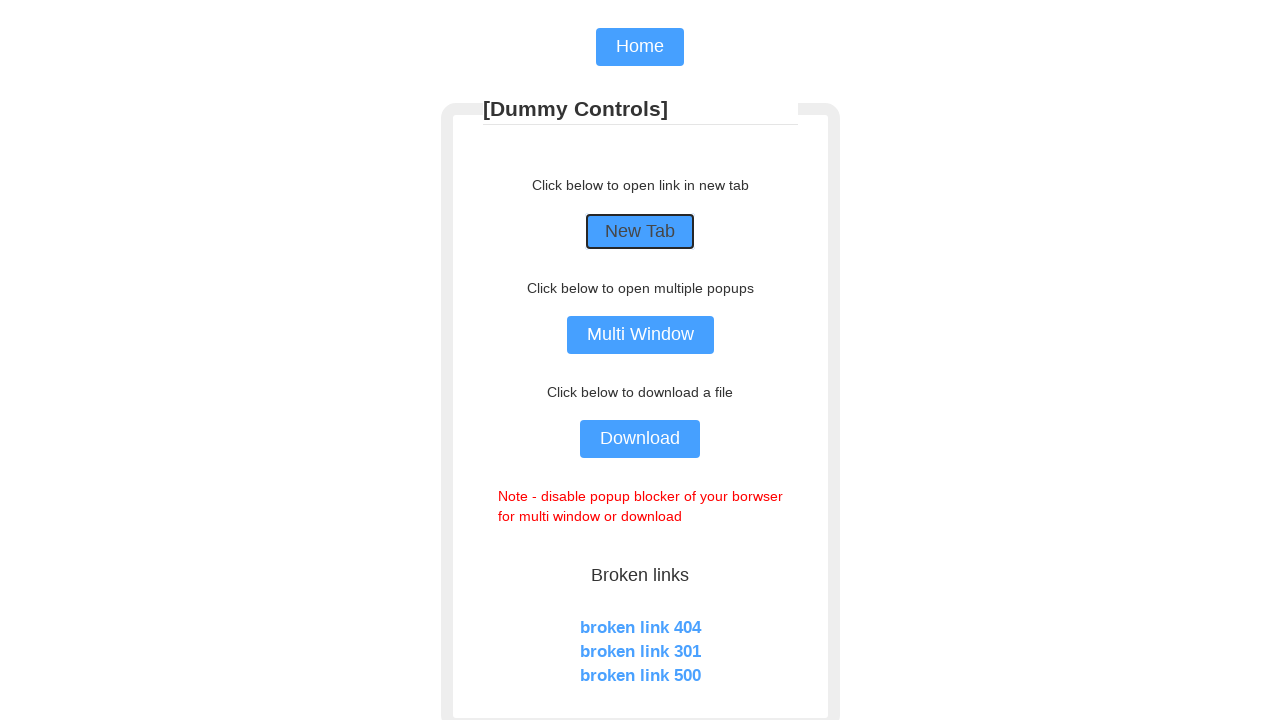